Tests a registration form by filling in personal information fields (name, email, phone, address) and submitting the form, then verifying successful registration message appears.

Starting URL: http://suninjuly.github.io/registration1.html

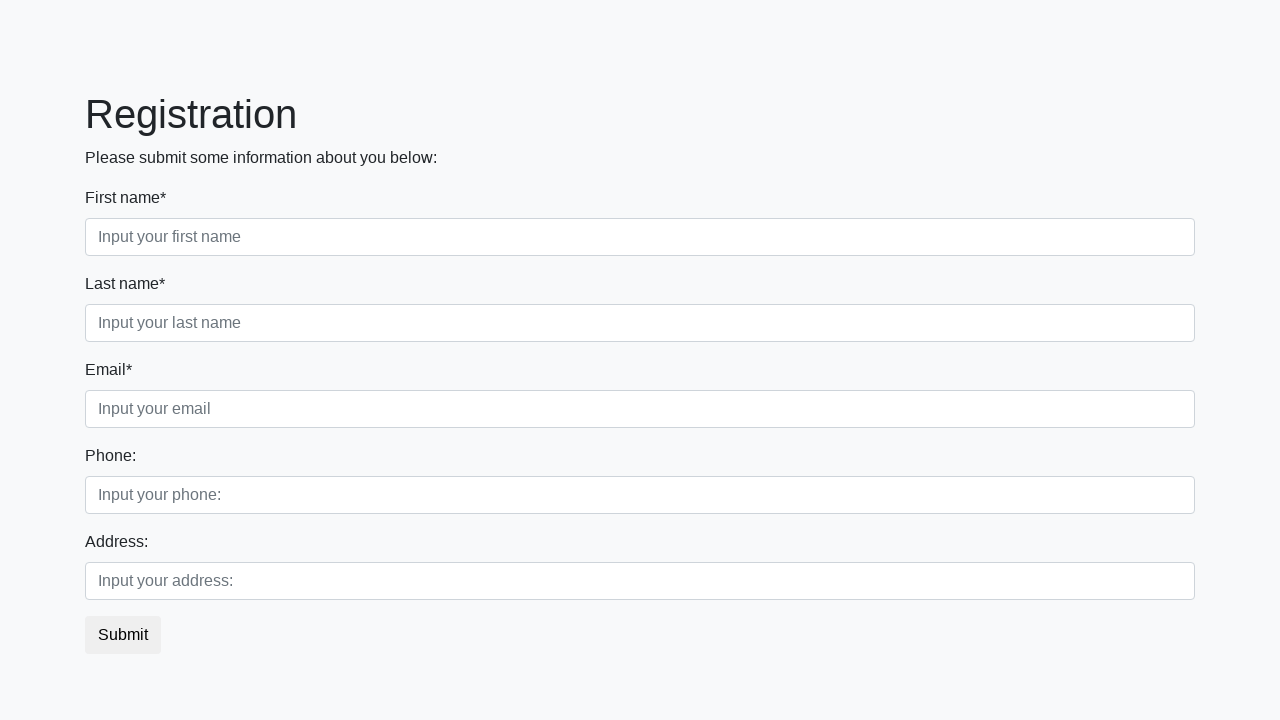

Filled first name field with 'Татьяна' on div.first_block div.first_class input
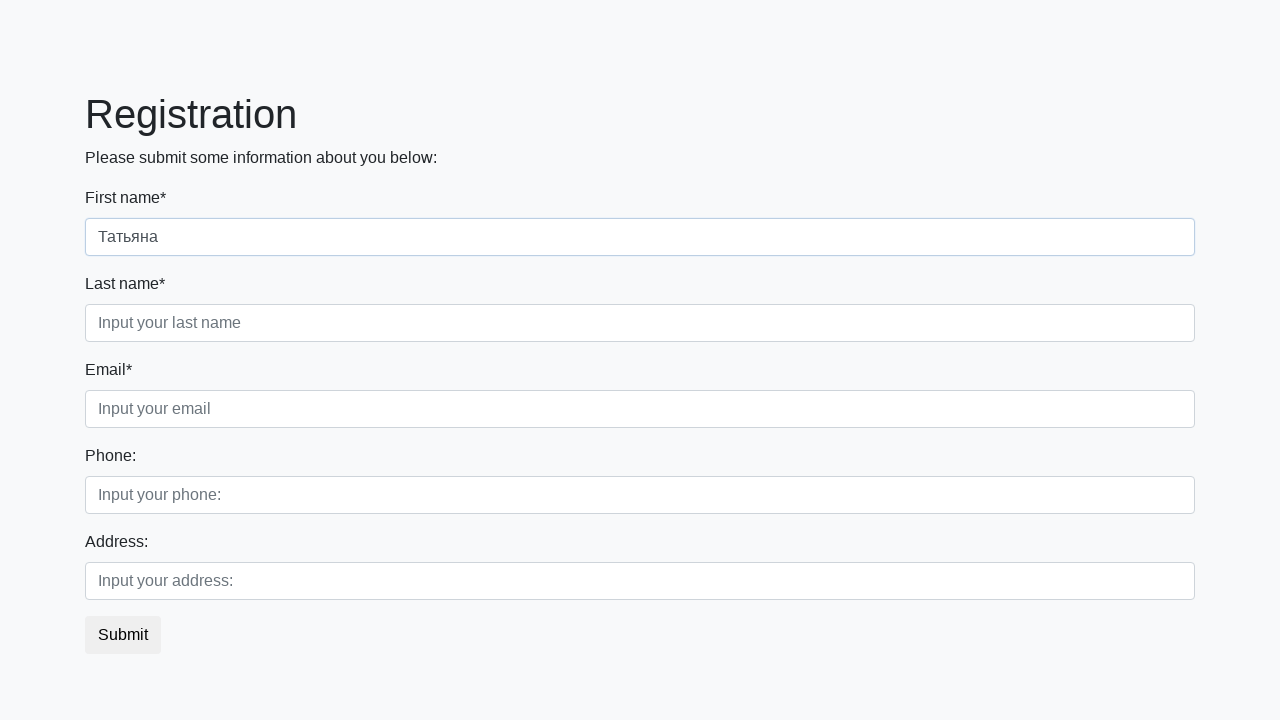

Filled last name field with 'Ковалева' on div.first_block div.second_class input
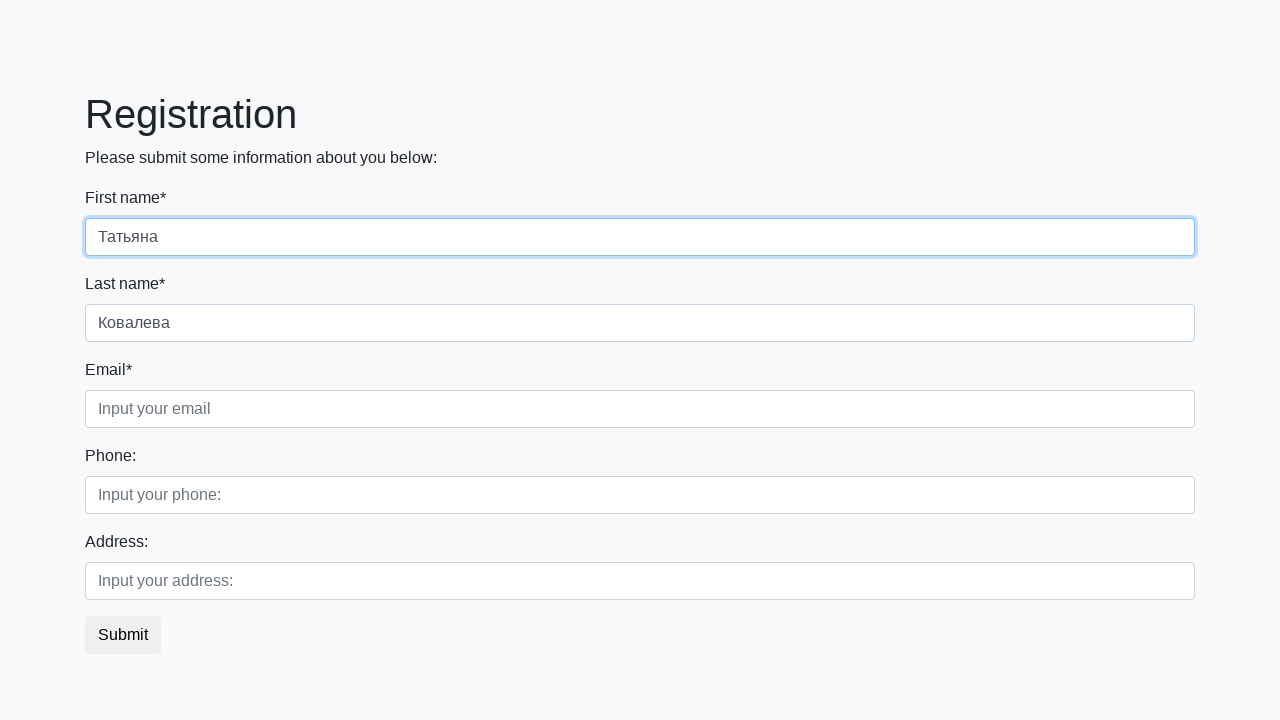

Filled email field with 't@yandex.ru' on div.first_block div.third_class input
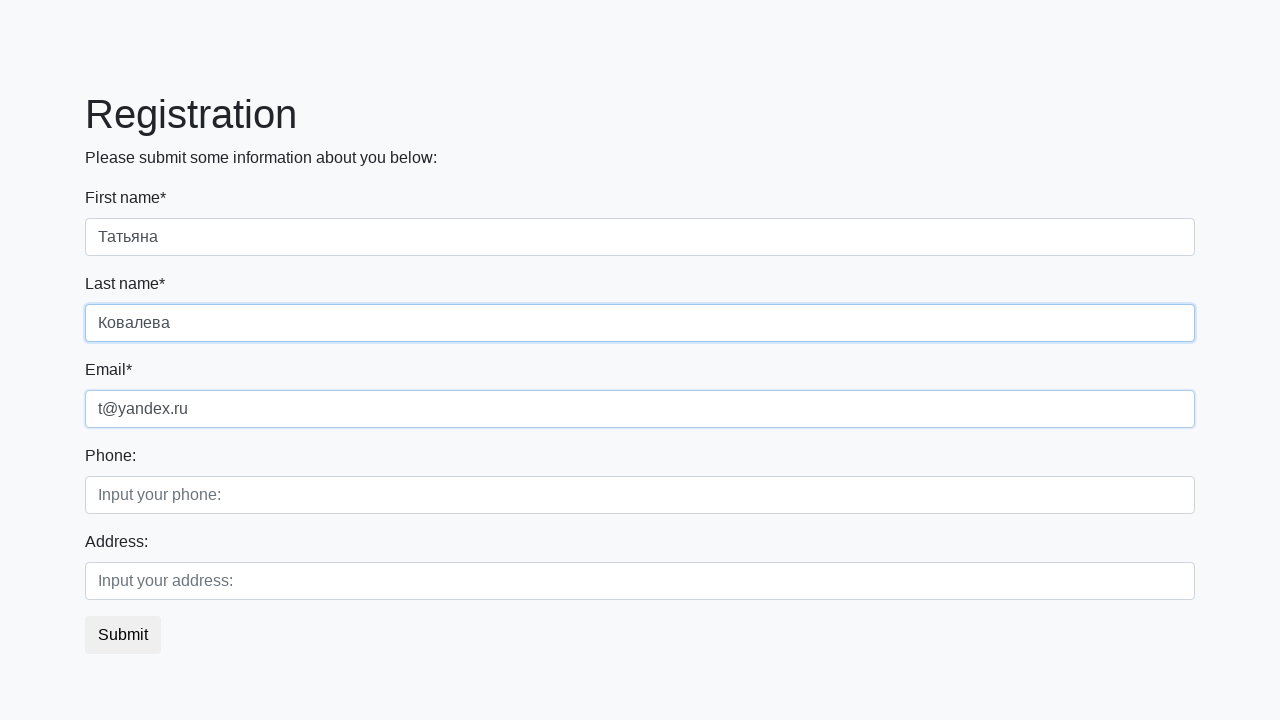

Filled phone number field with '+7(909)999-99-99' on div.second_block div.first_class input
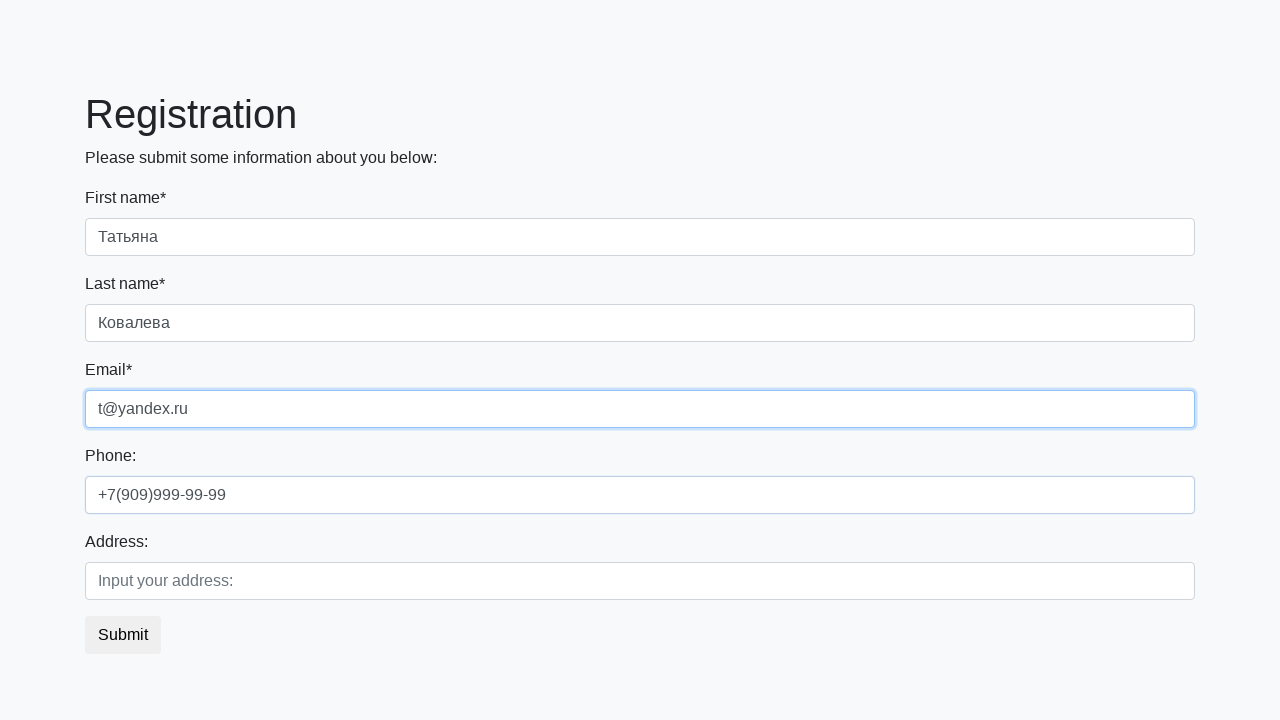

Filled address field with 'ул. Мира, 10' on div.second_block div.second_class input
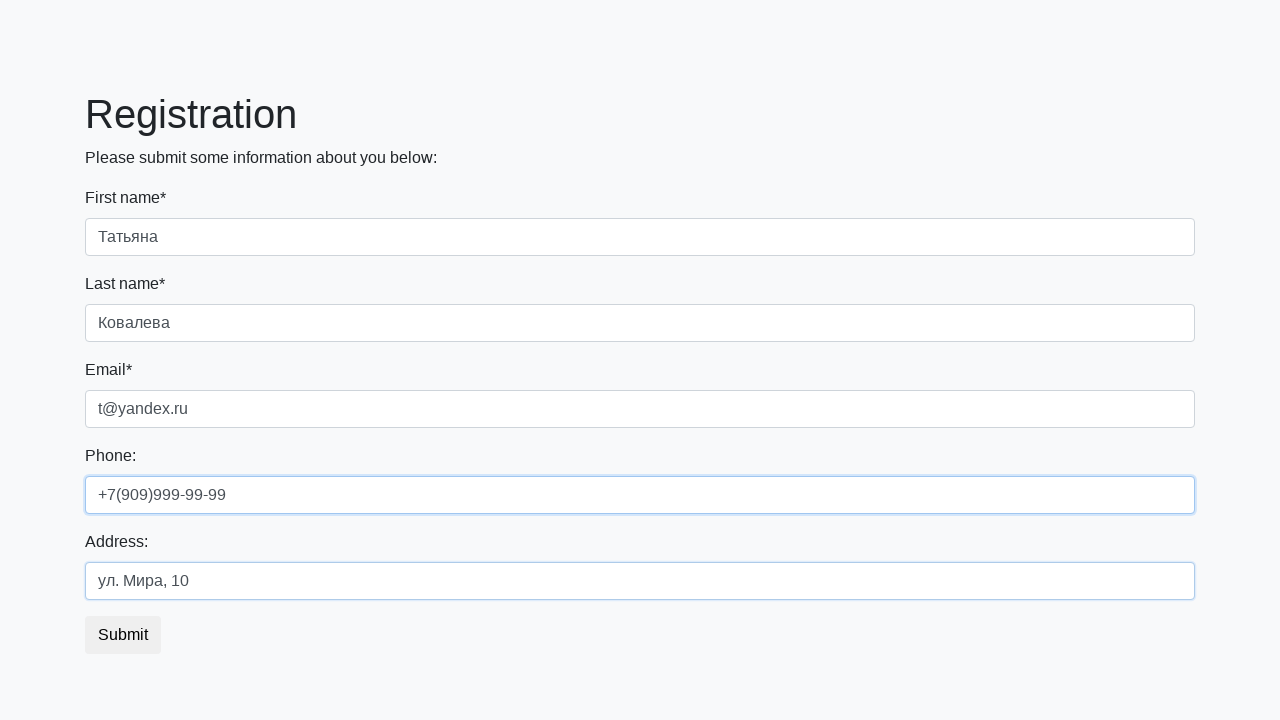

Clicked submit button to register at (123, 635) on button.btn
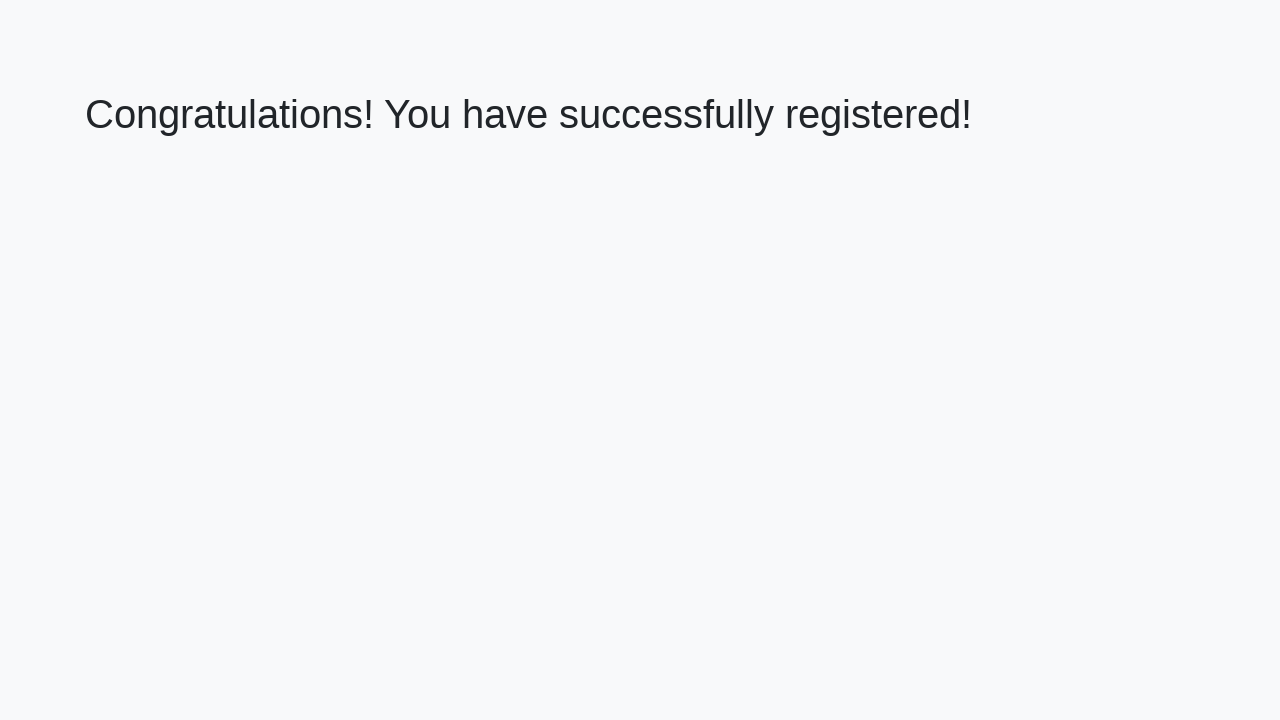

Registration success message appeared
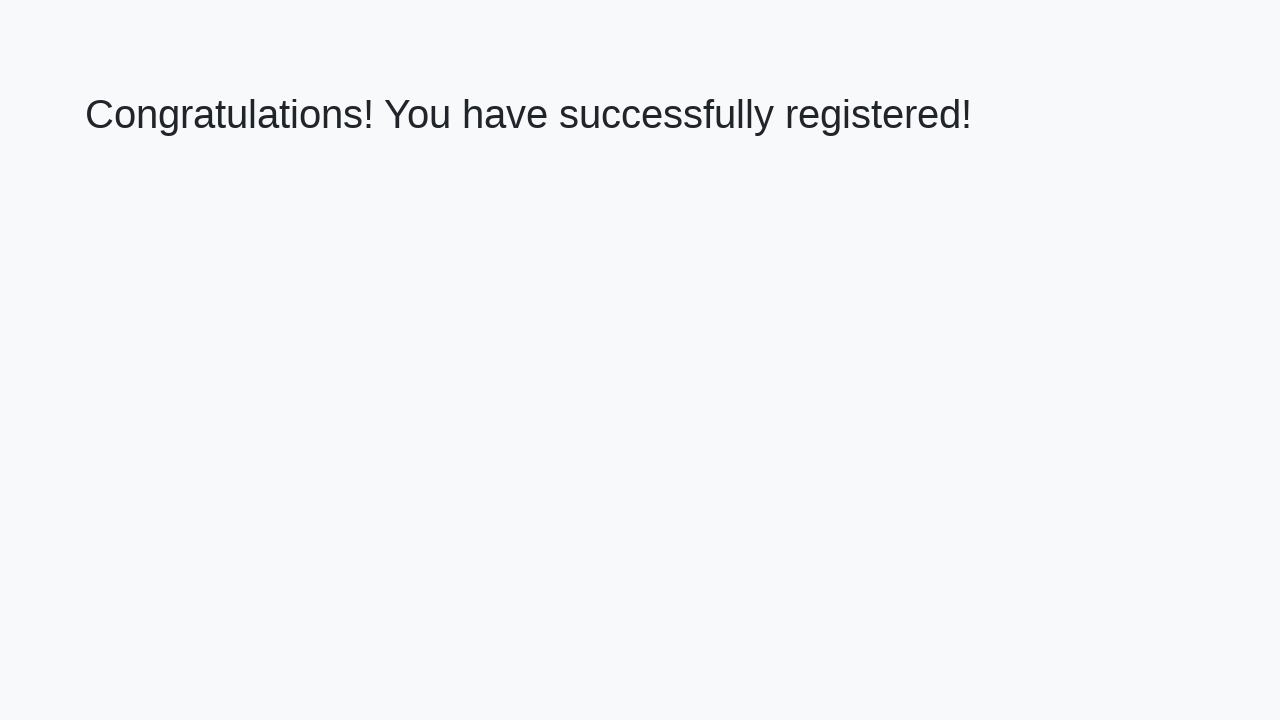

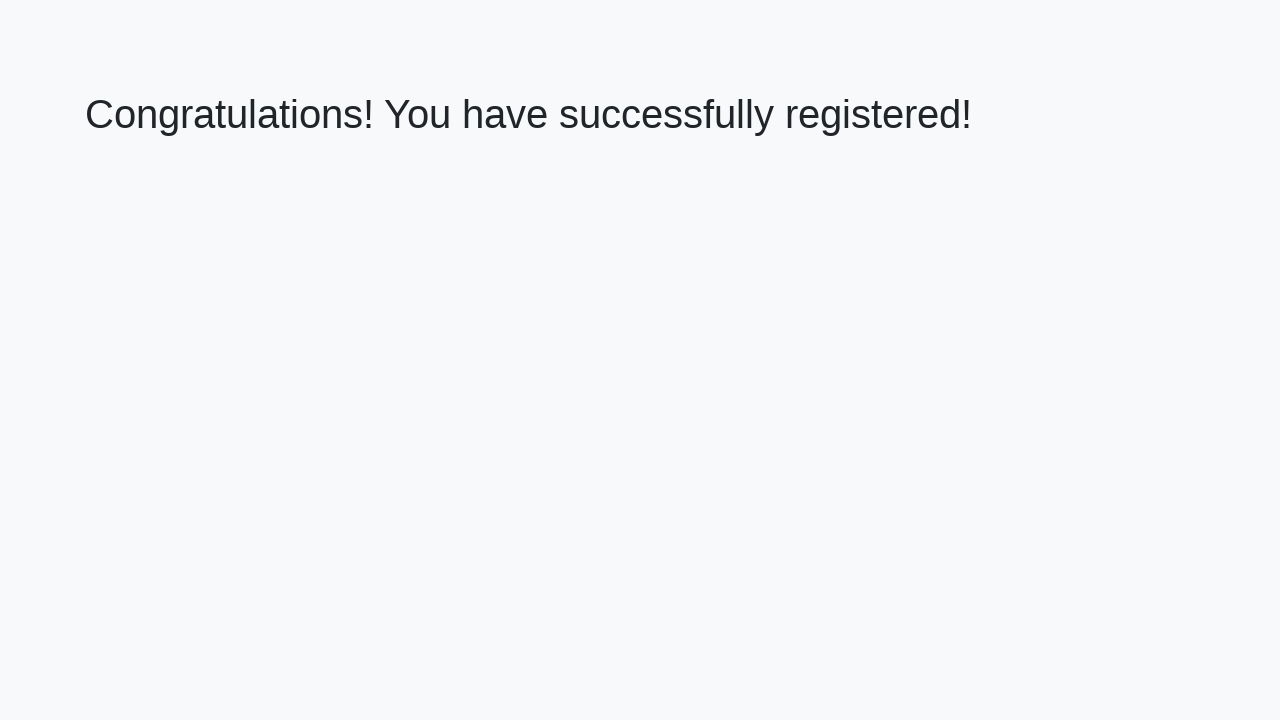